Tests JavaScript confirm dialog by clicking the confirm button, dismissing it, and verifying the cancel message

Starting URL: https://the-internet.herokuapp.com/javascript_alerts

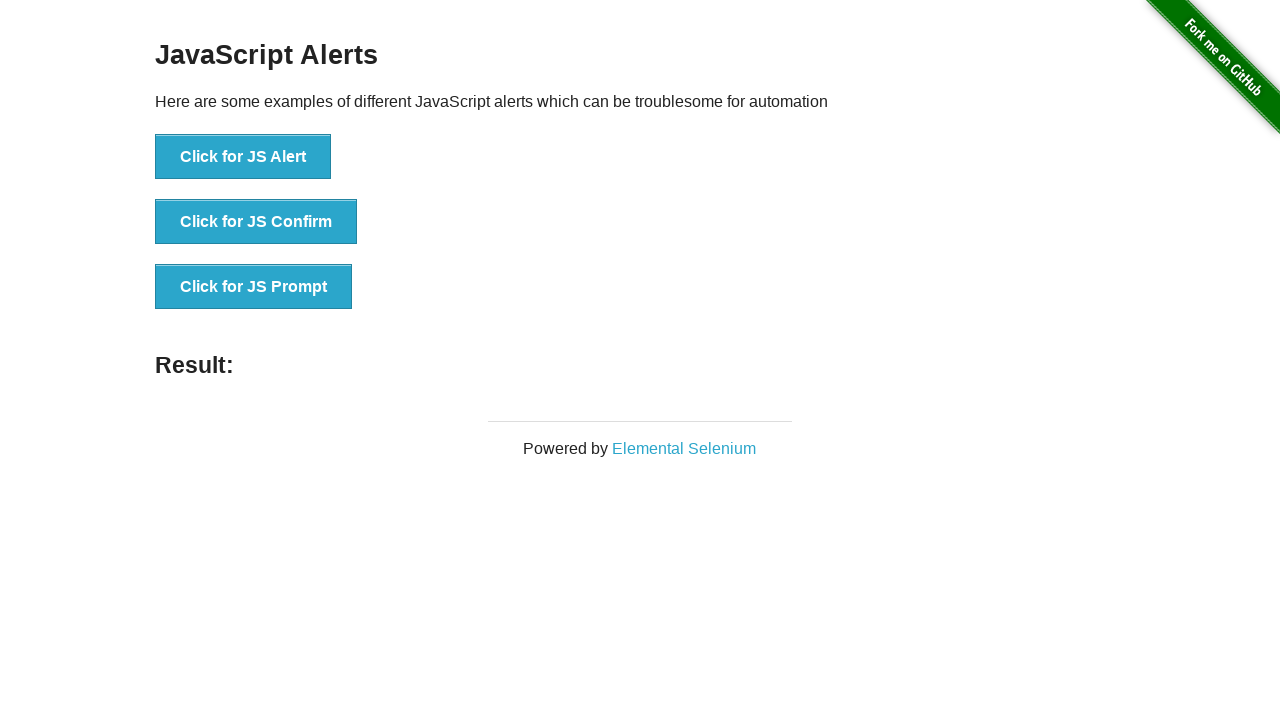

Clicked 'Click for JS Confirm' button at (256, 222) on xpath=//button[text()='Click for JS Confirm']
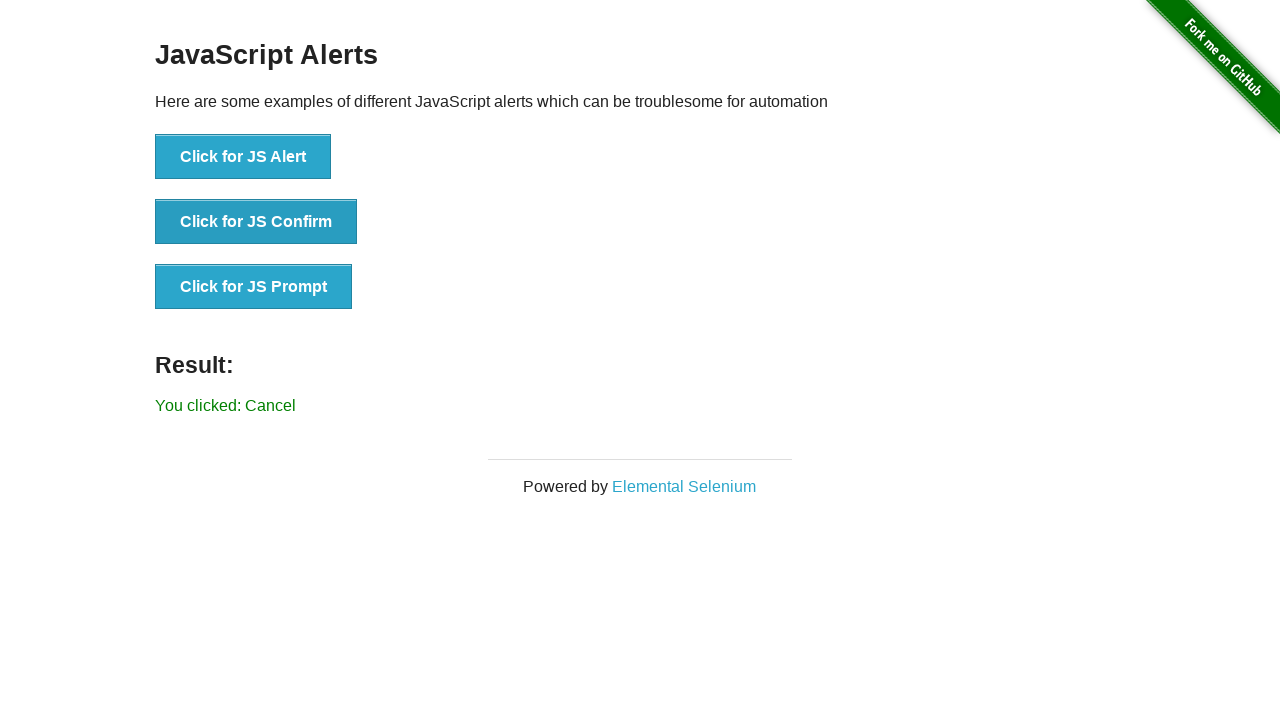

Set up dialog handler to dismiss the confirm dialog
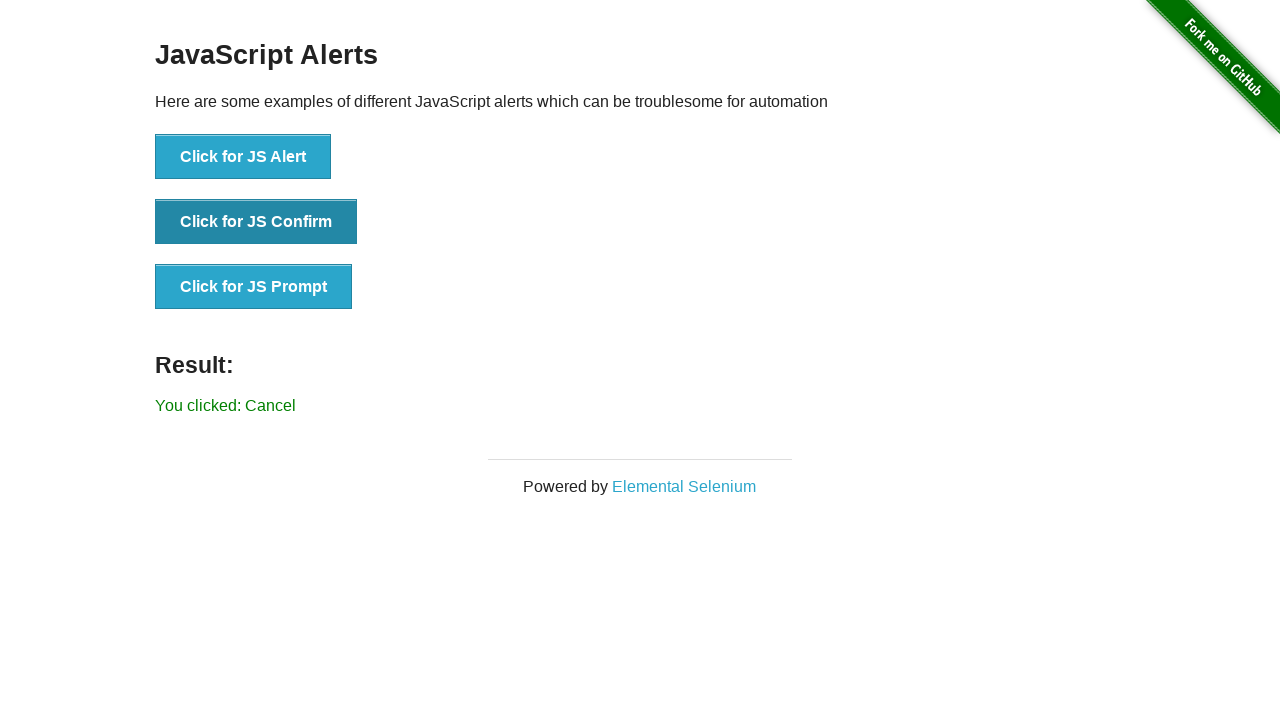

Located result element
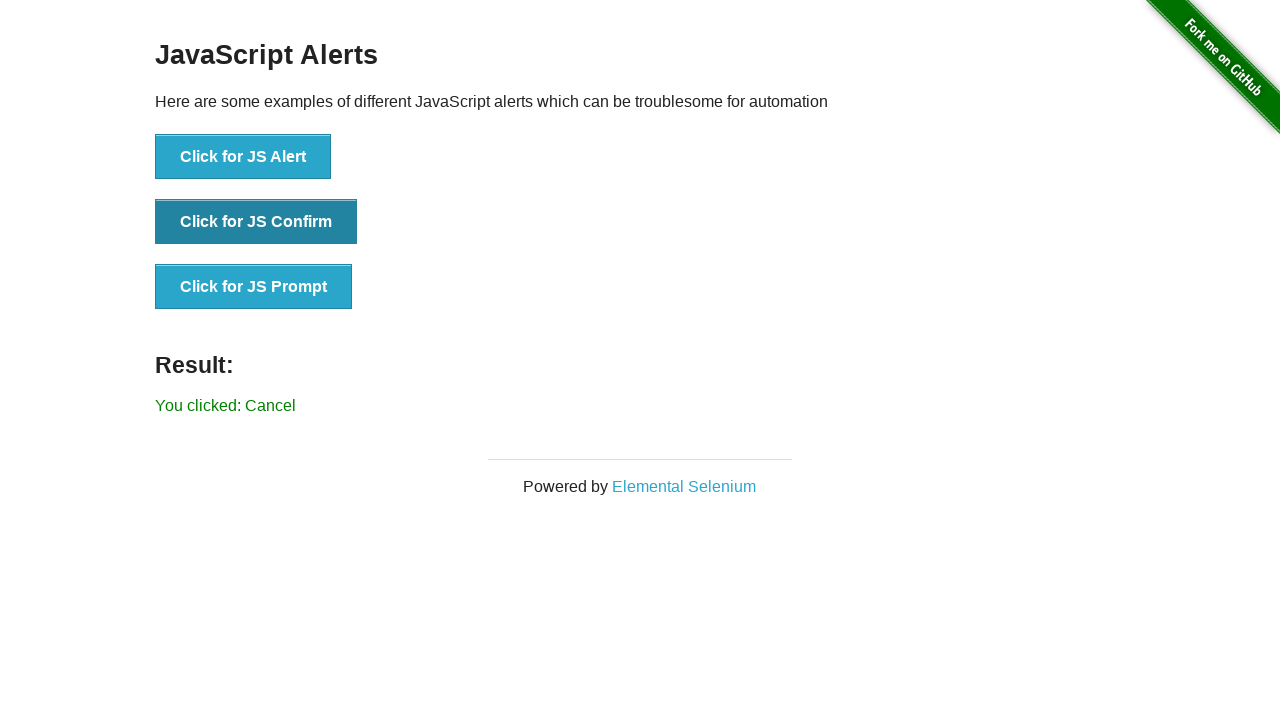

Verified result text shows 'You clicked: Cancel'
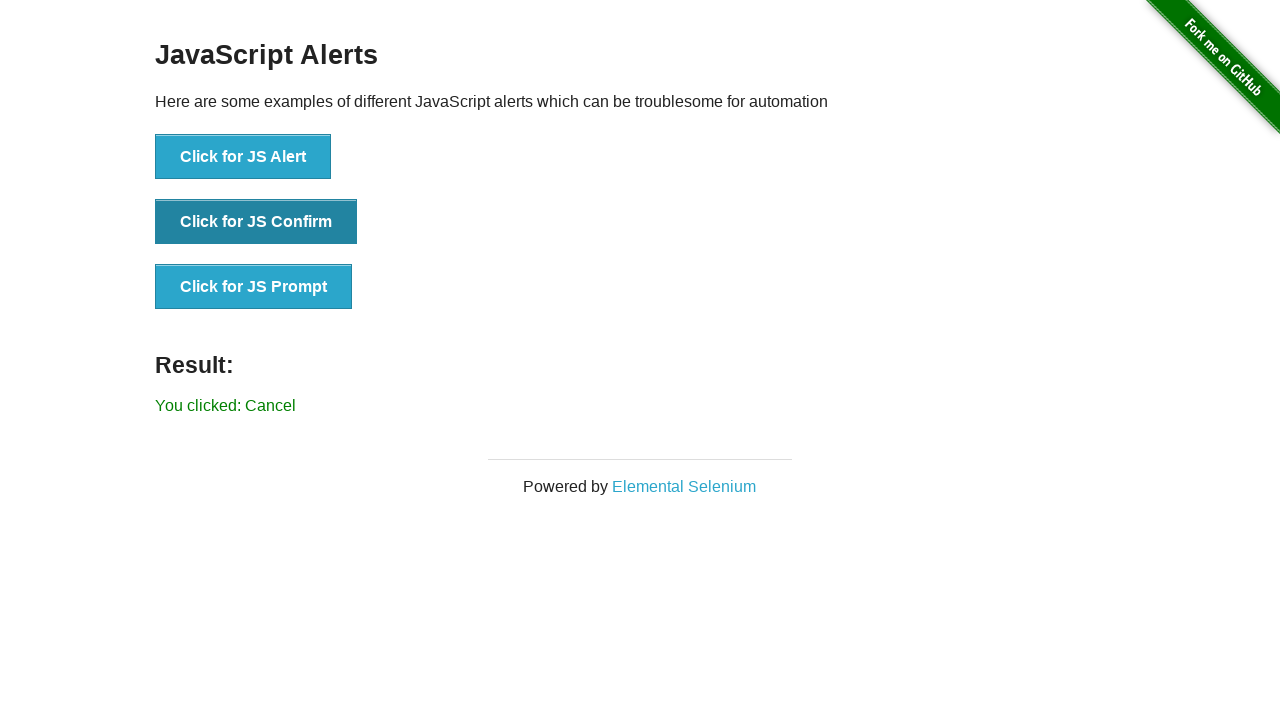

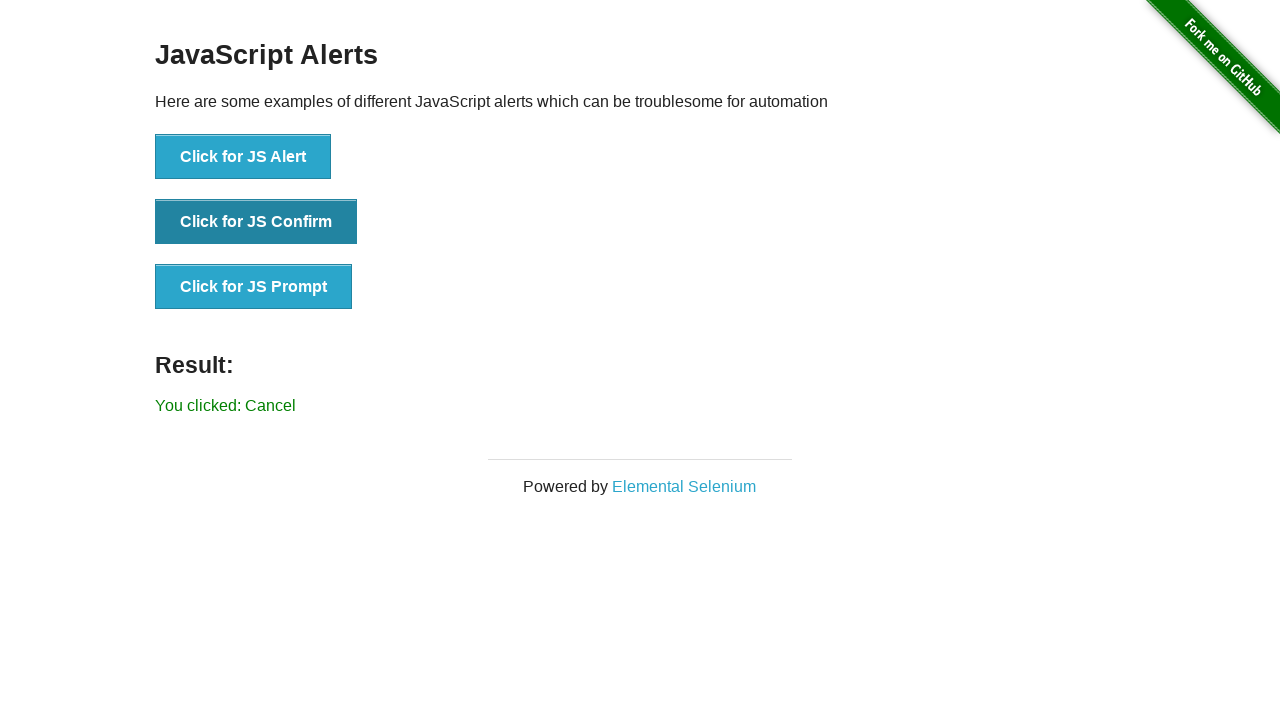